Tests sorting the Due column in ascending order using semantic class selectors on a table with helpful markup attributes

Starting URL: http://the-internet.herokuapp.com/tables

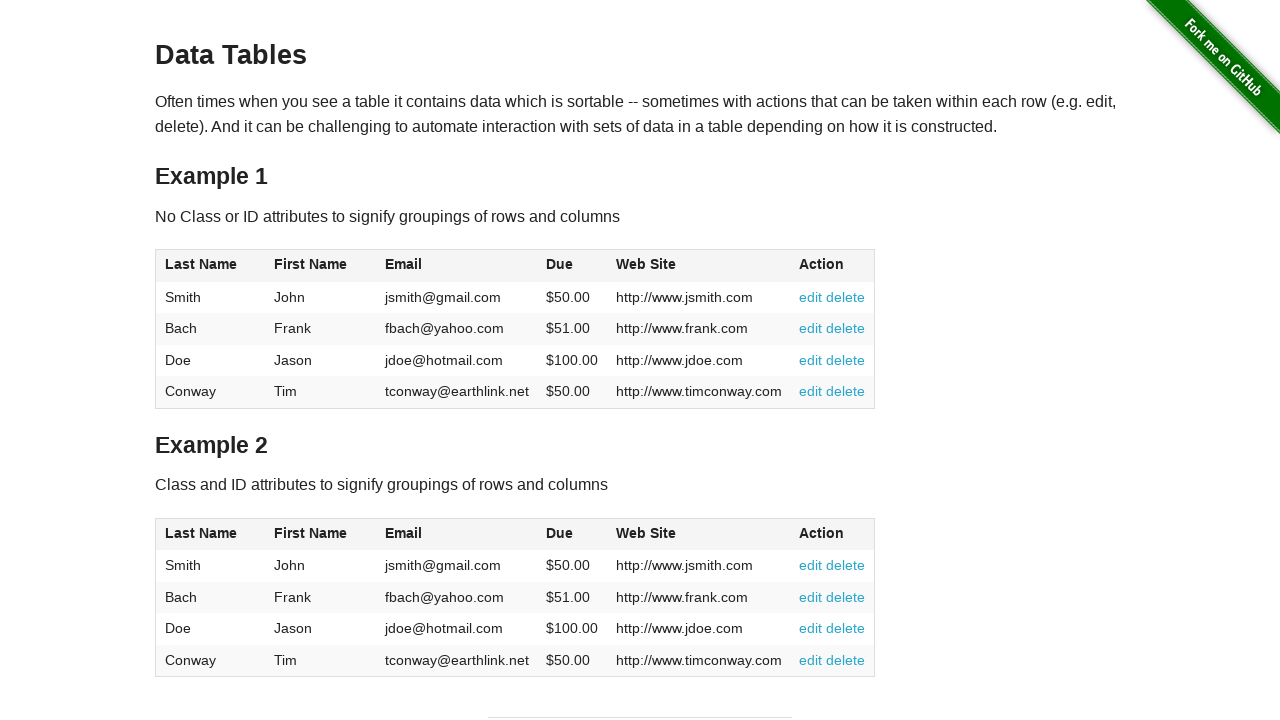

Clicked the Due column header to sort in ascending order at (560, 533) on #table2 thead .dues
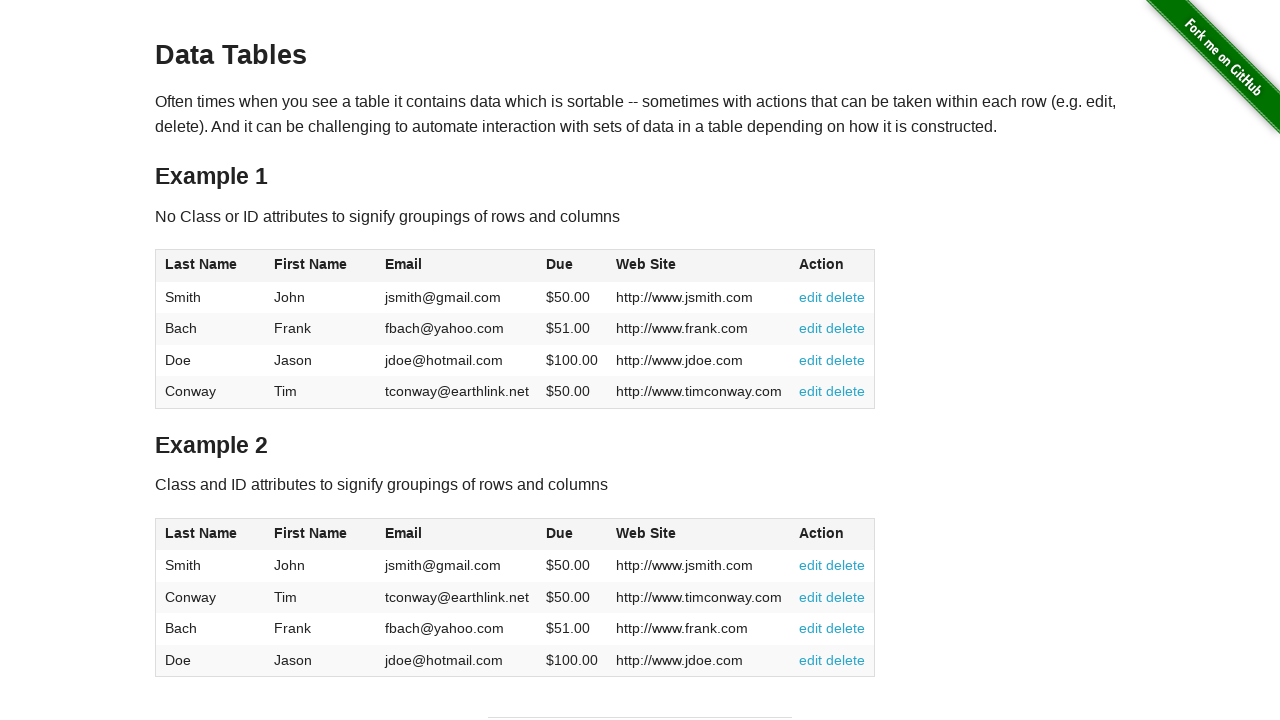

Due column data loaded and available
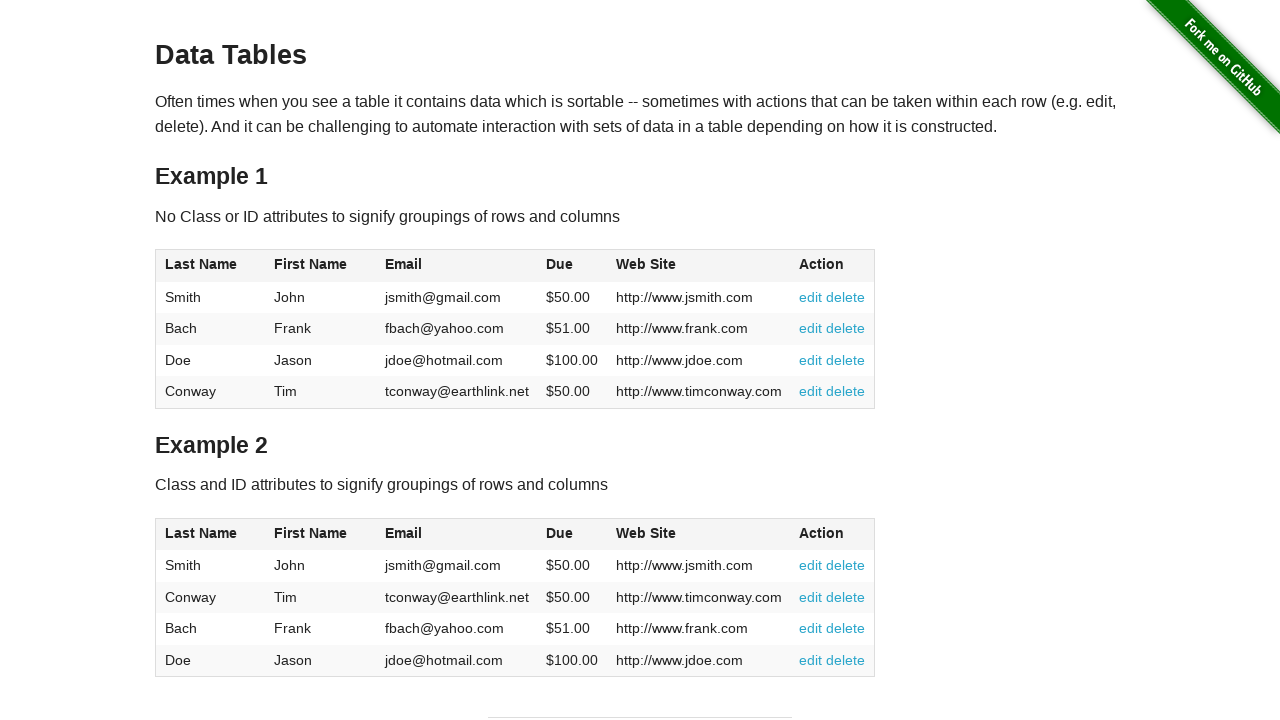

Retrieved all Due column values from table
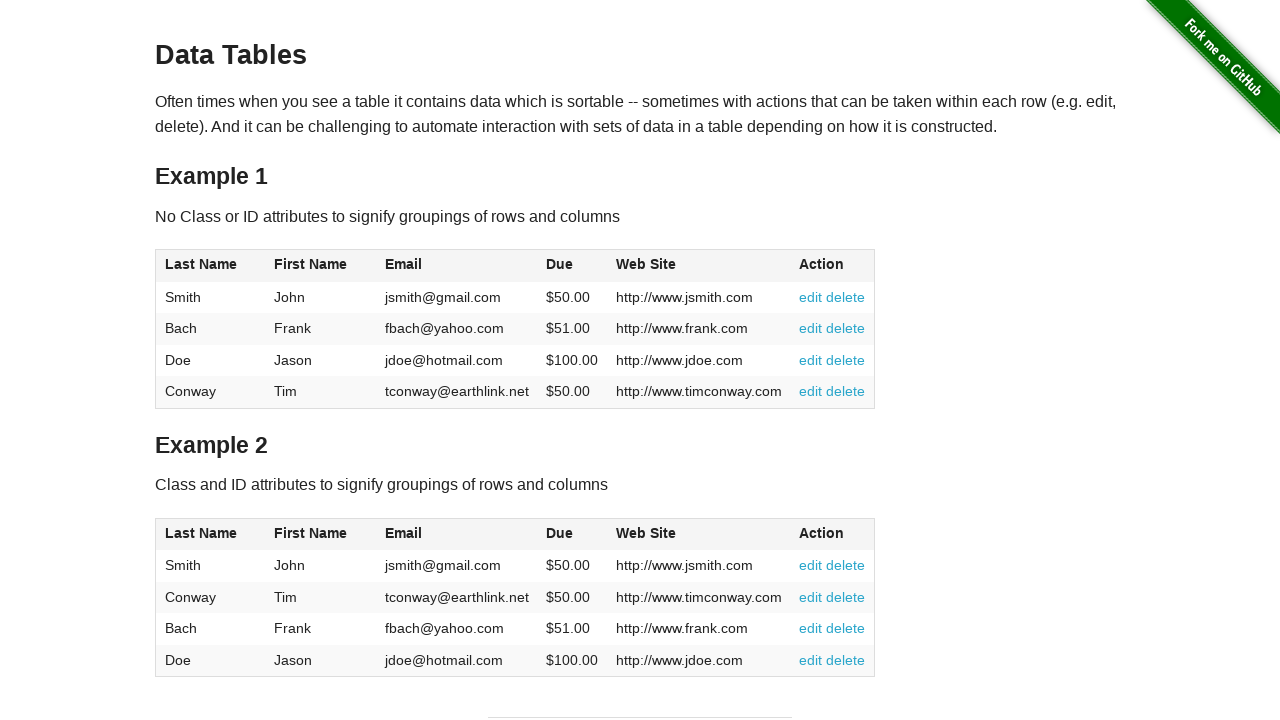

Parsed Due column values as float numbers
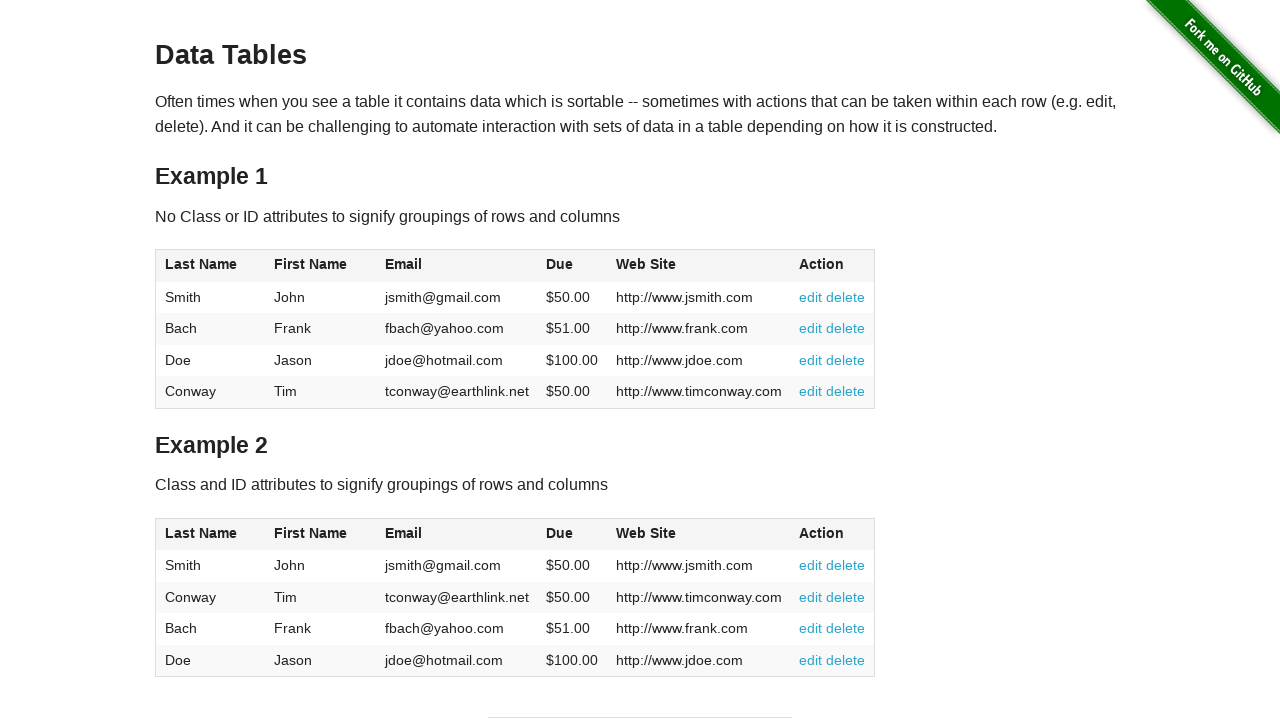

Verified Due column is sorted in ascending order
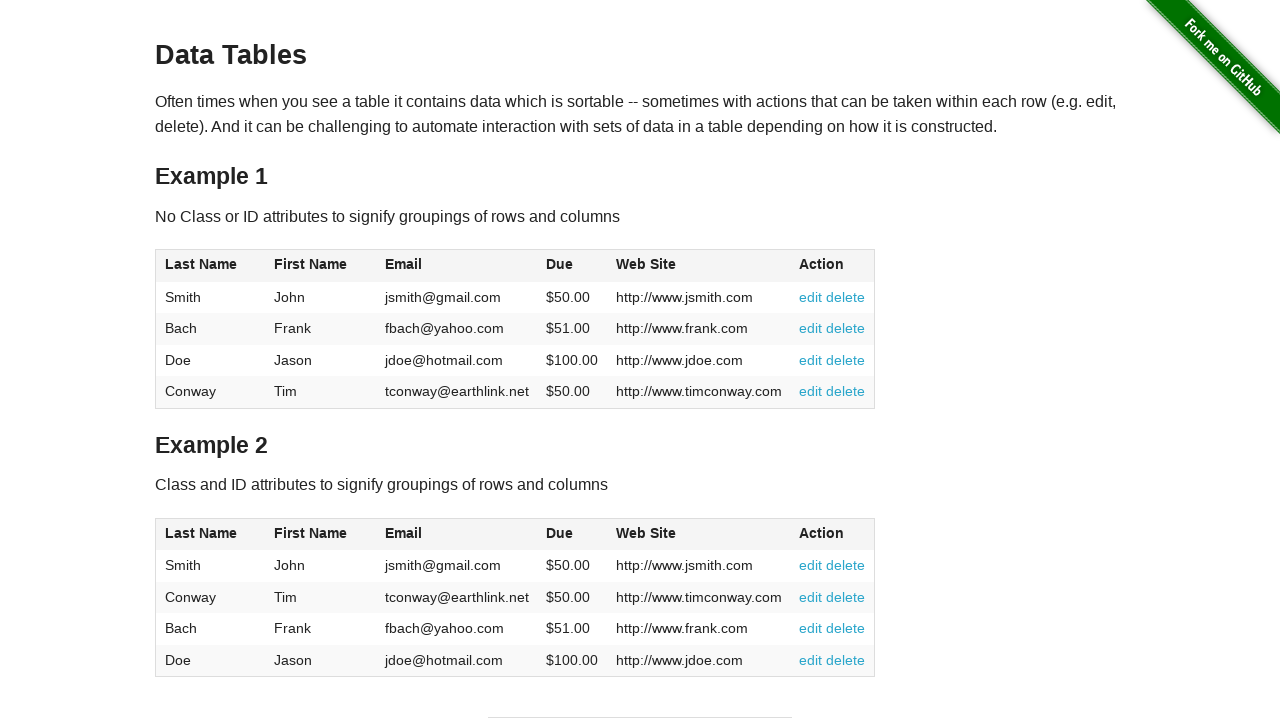

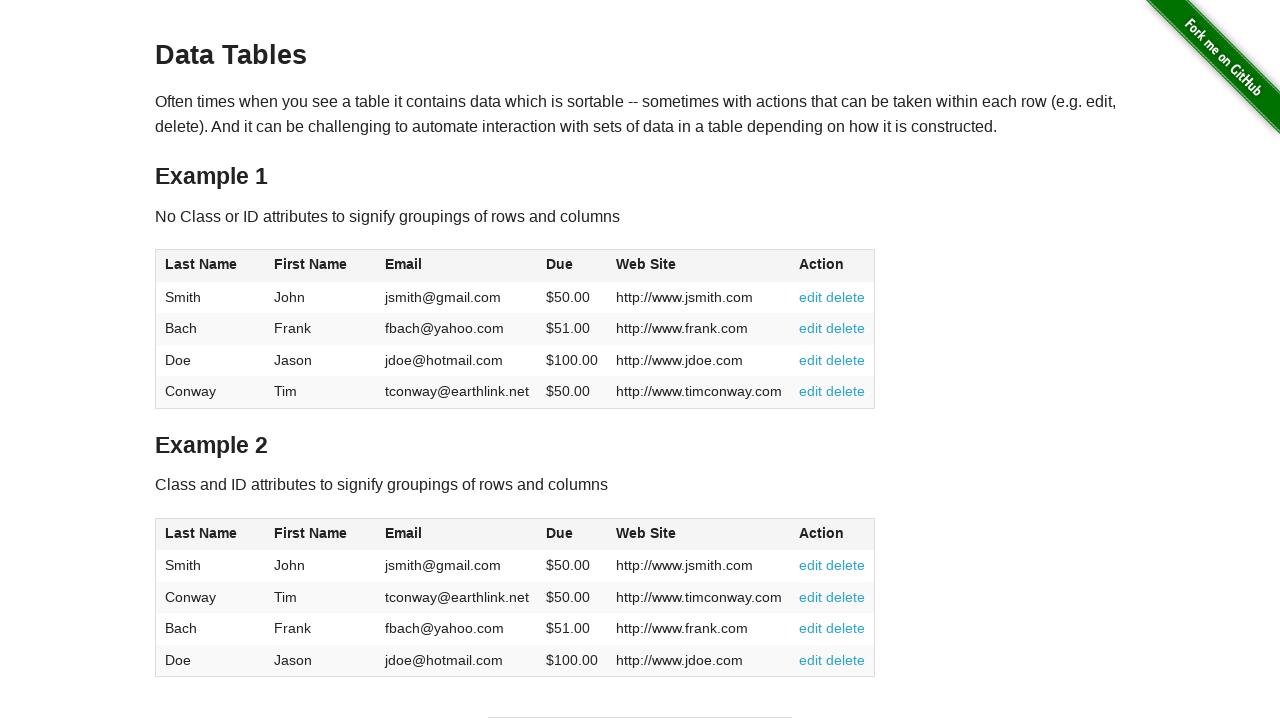